Navigates to the Rahul Shetty Academy Selenium Practice website homepage

Starting URL: https://rahulshettyacademy.com/seleniumPractise/#/

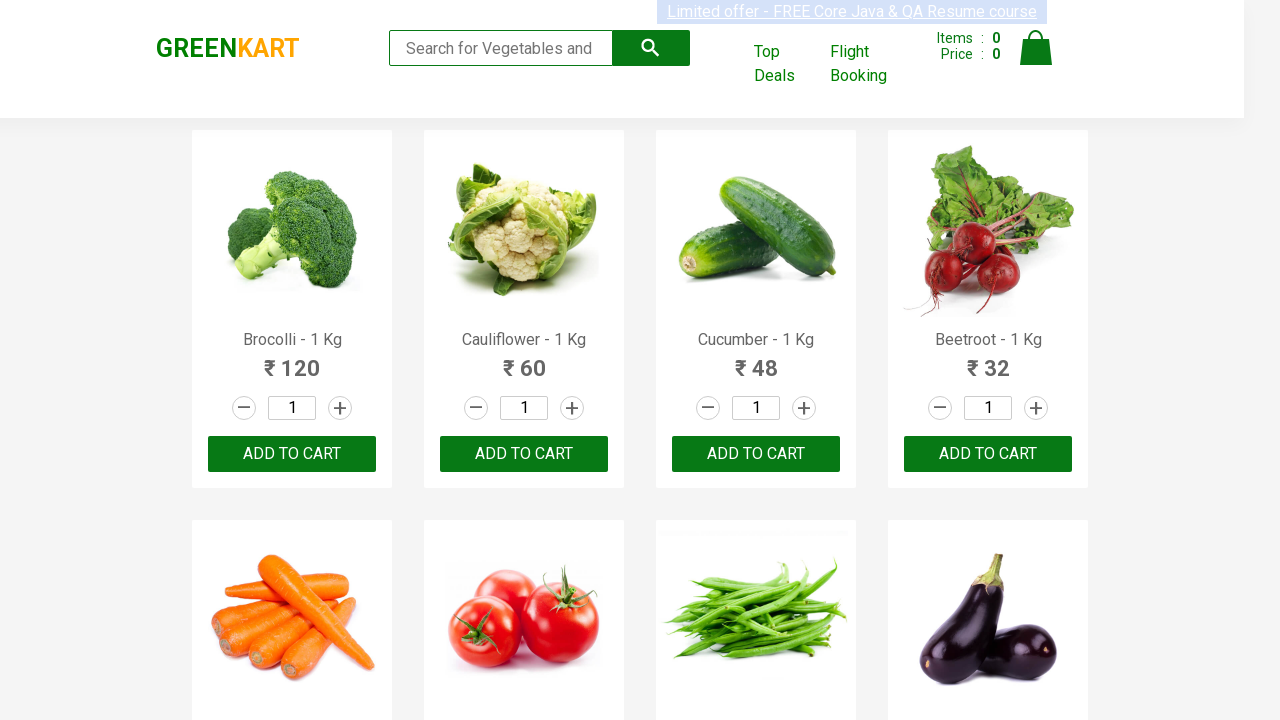

Waited for page to fully load (networkidle state)
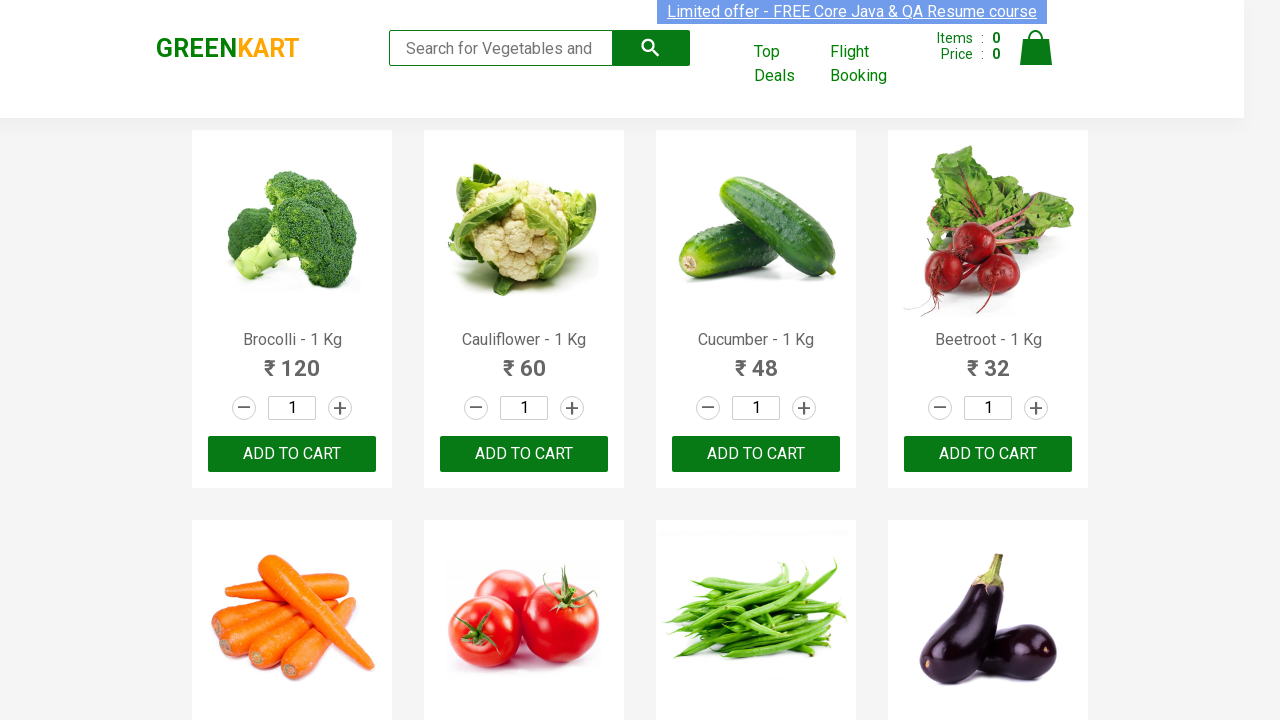

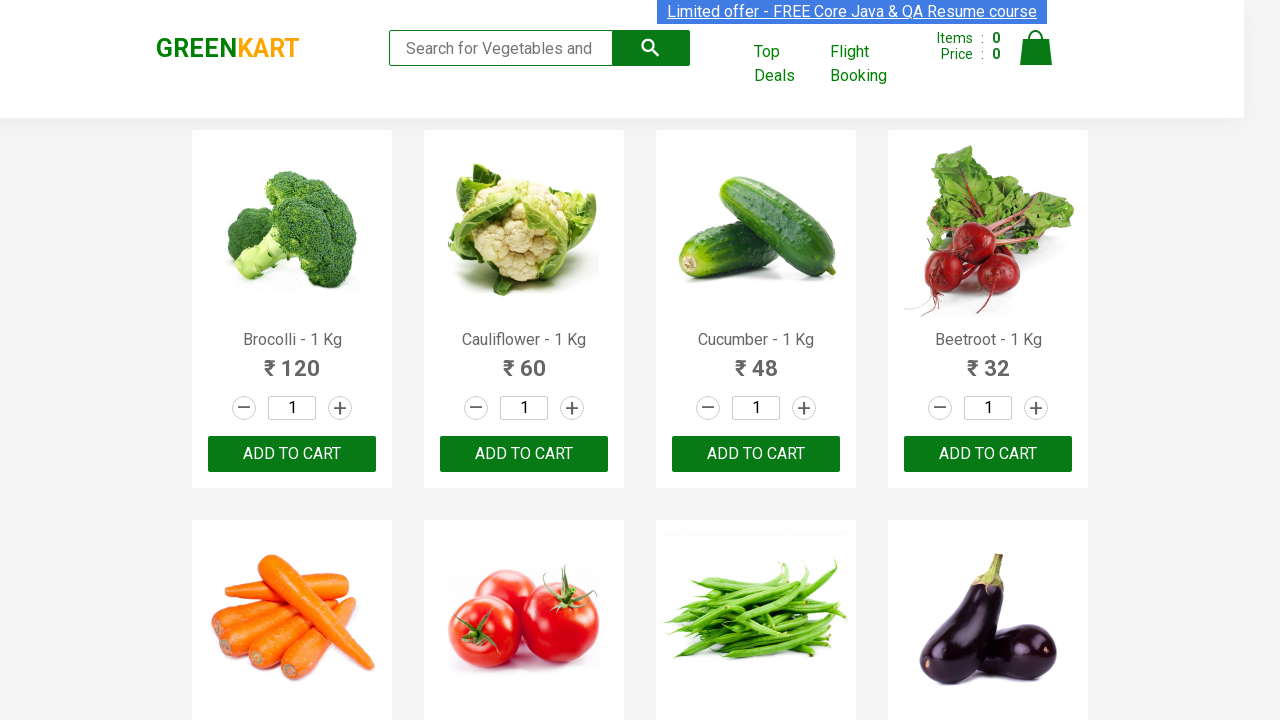